Navigates to a Madrid bus stop information page and waits for the bus arrival times to load and become visible on the page.

Starting URL: https://busmadrid.welbits.com/stop/2001

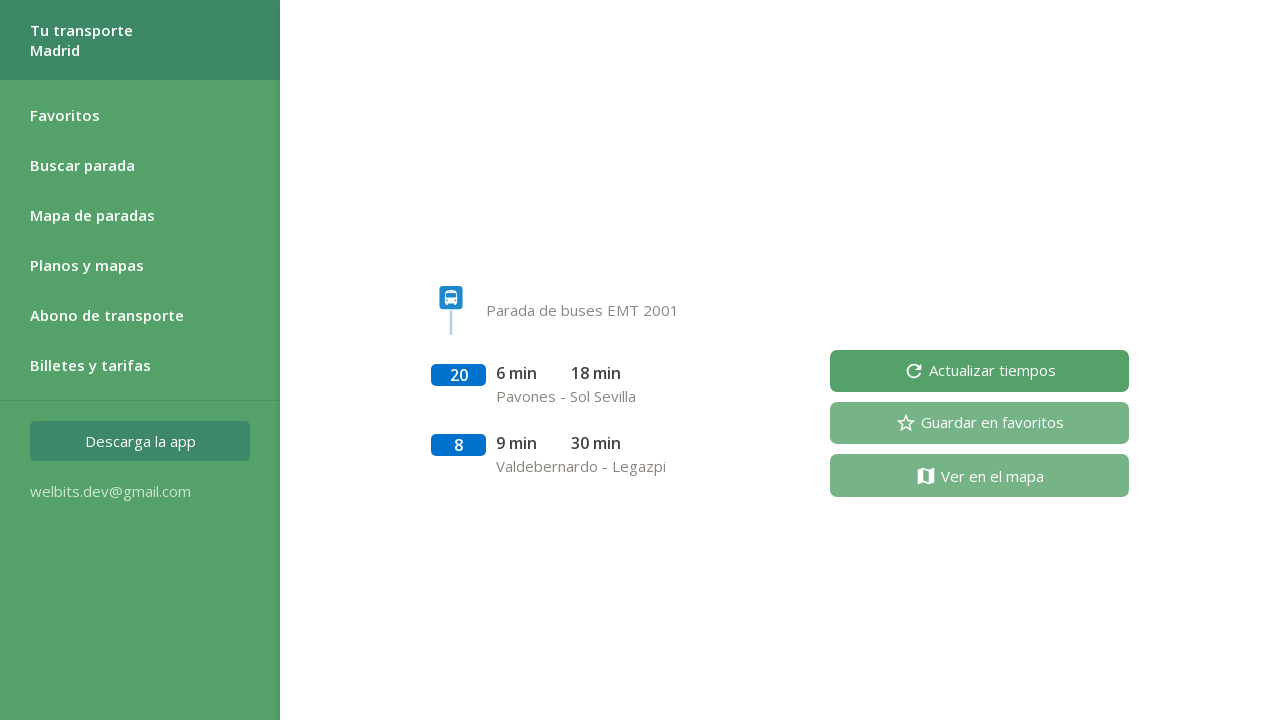

Navigated to Madrid bus stop 2001 information page
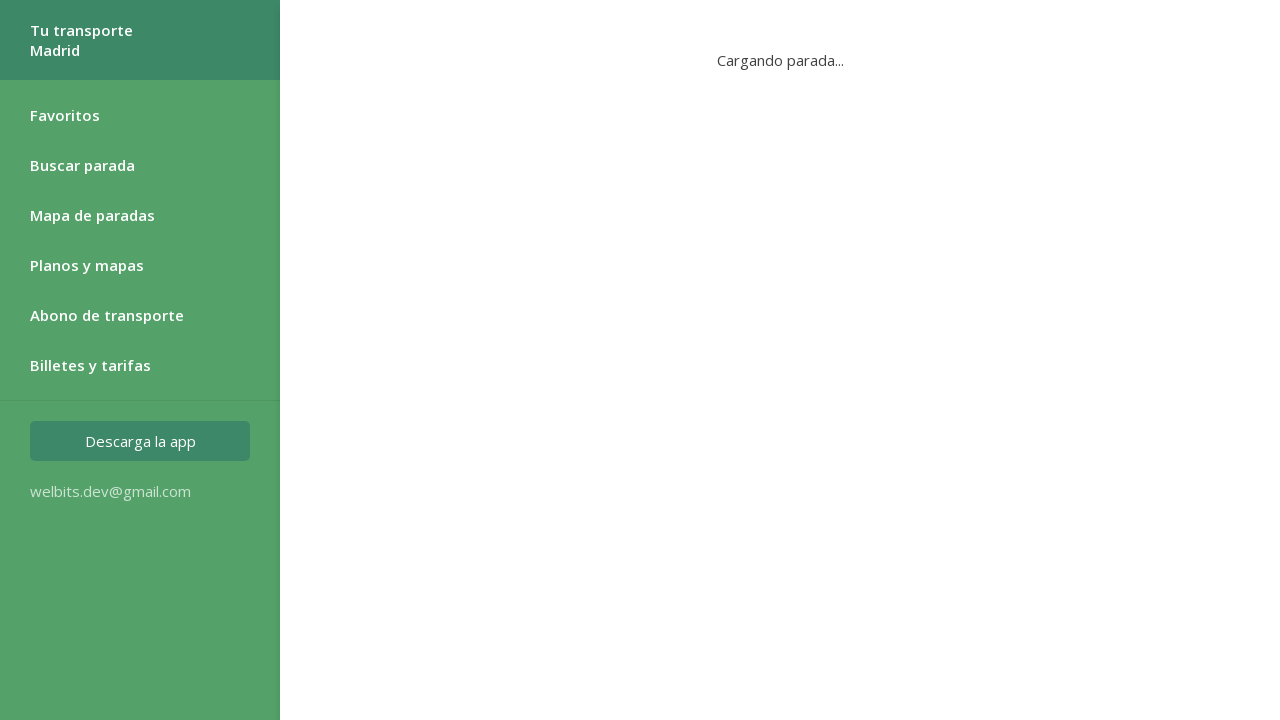

Bus arrival times loaded and became visible on the page
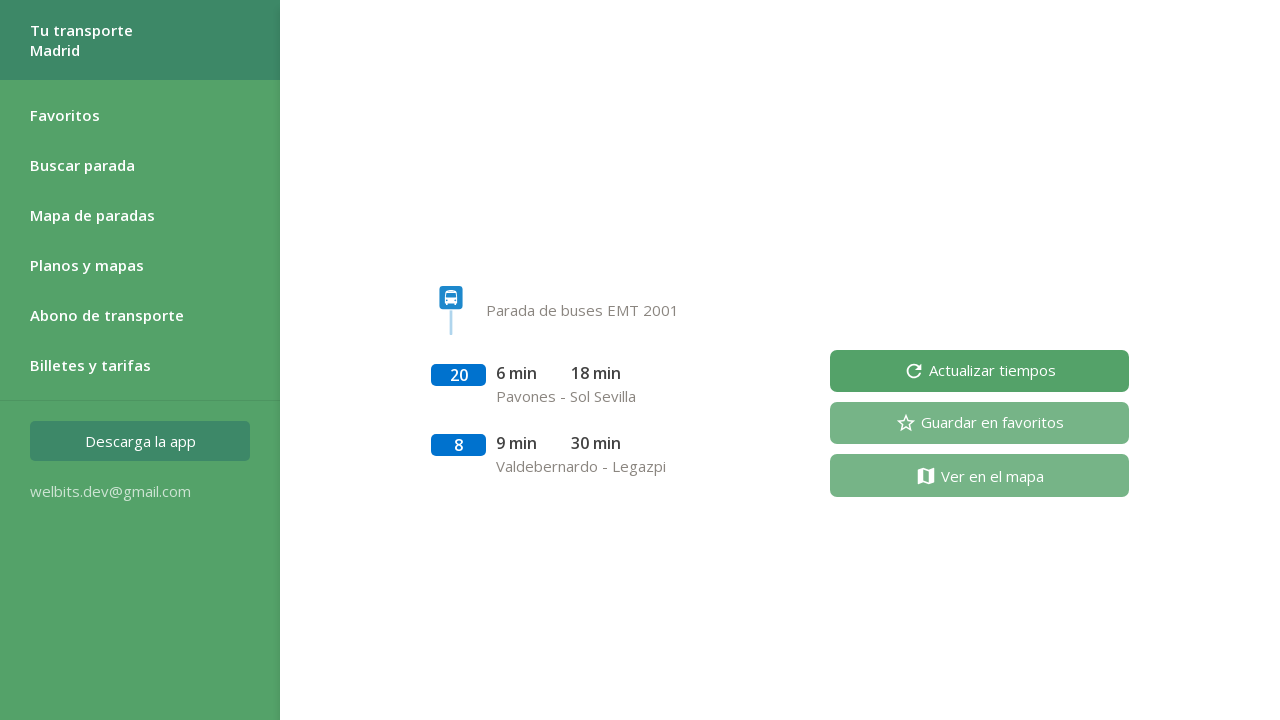

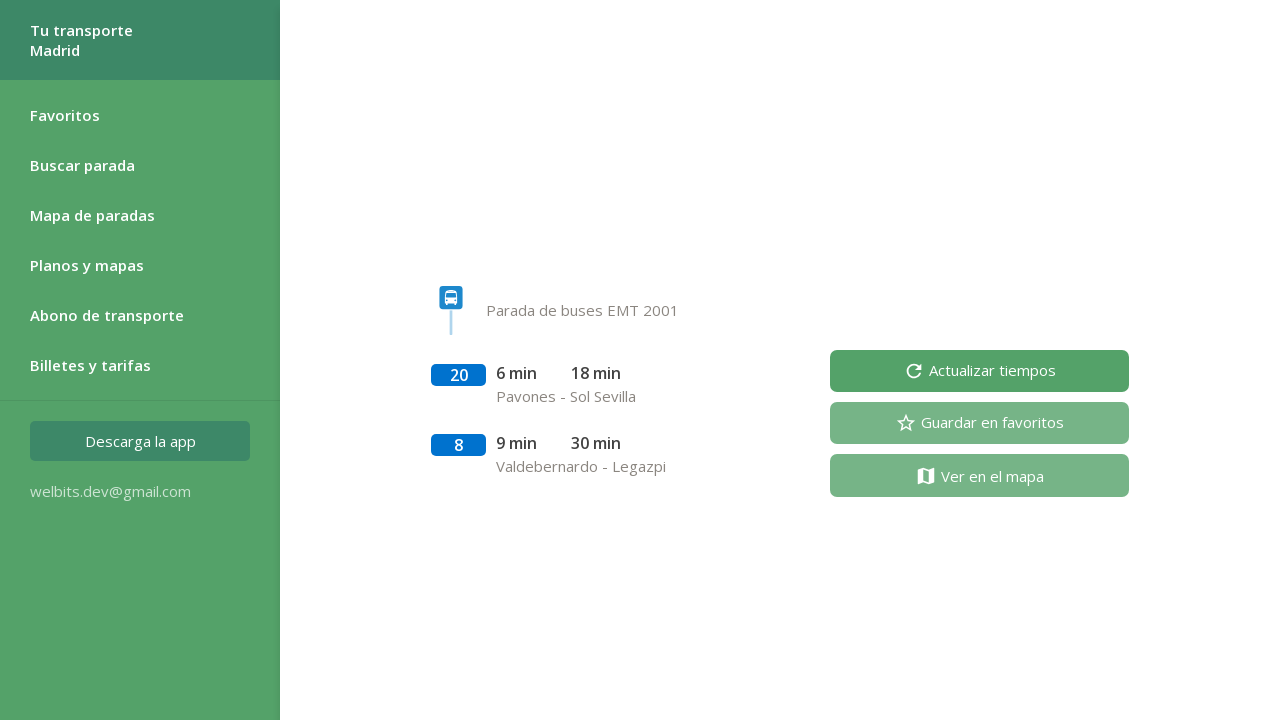